Navigates to the Links page on LeafGround by clicking menu items

Starting URL: https://www.leafground.com/

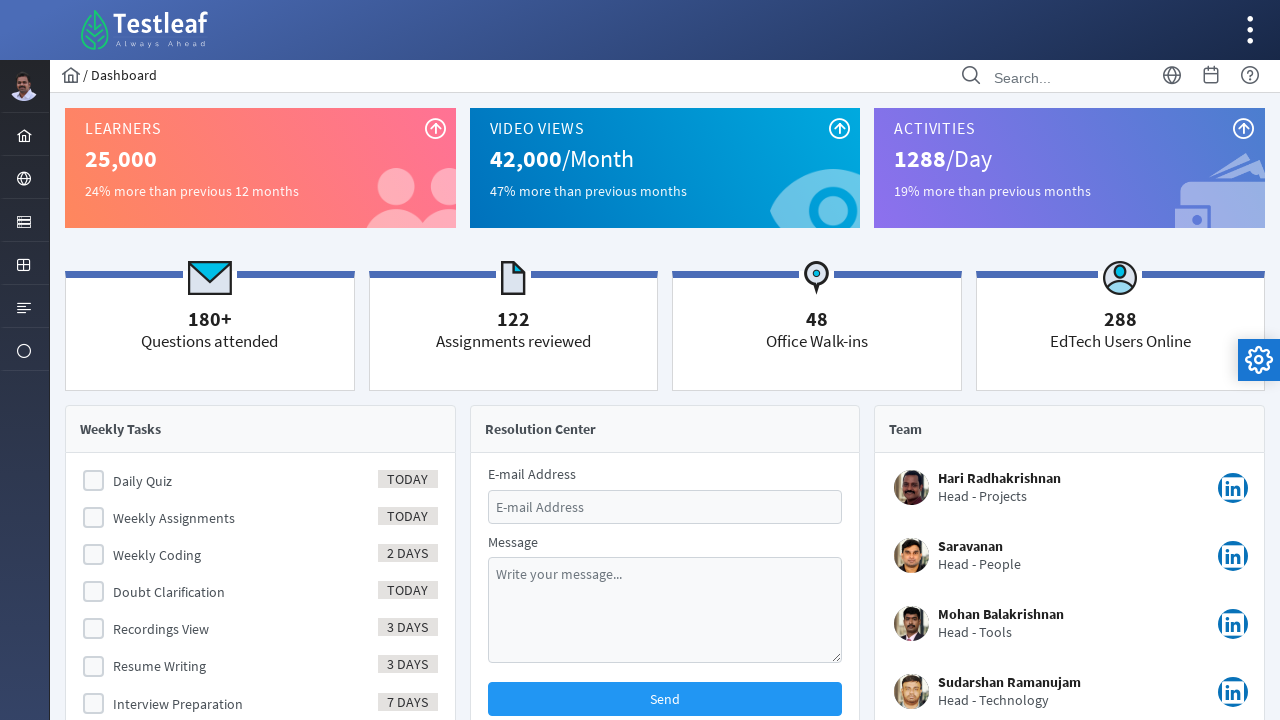

Clicked on the menu element at (24, 220) on #menuform\:j_idt40
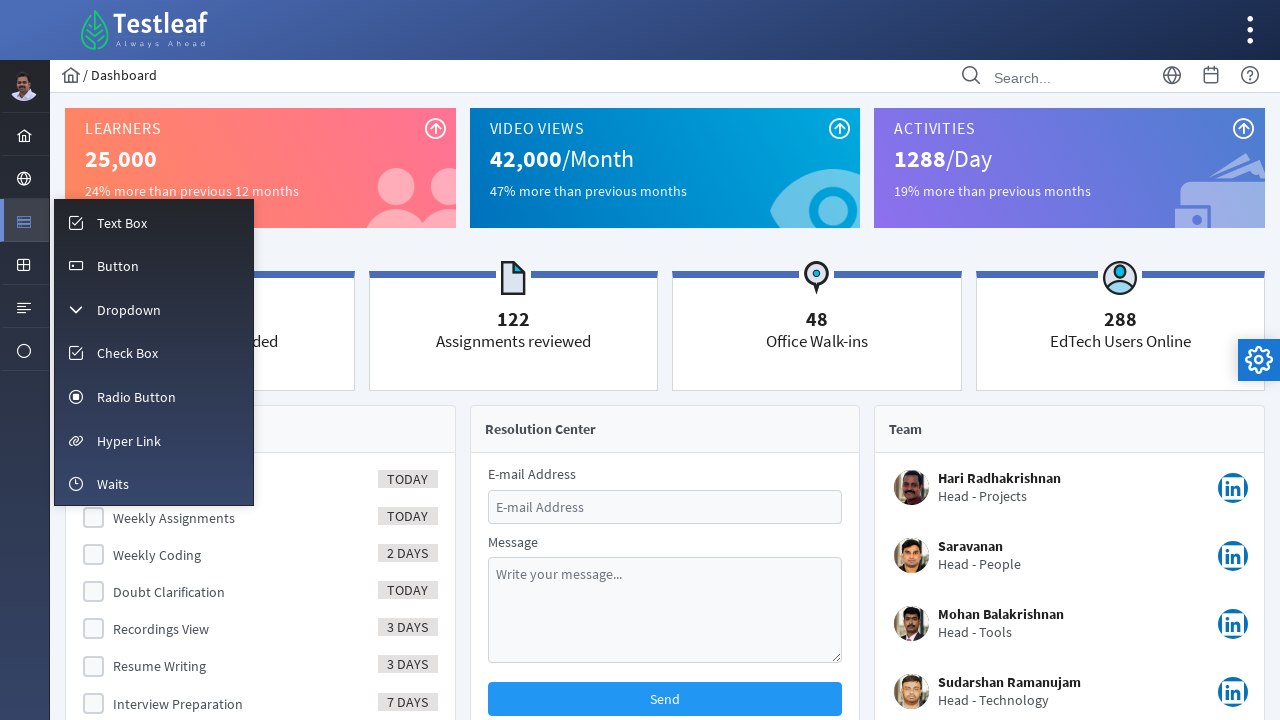

Clicked on the Links menu item to navigate to Links page at (154, 440) on #menuform\:m_link
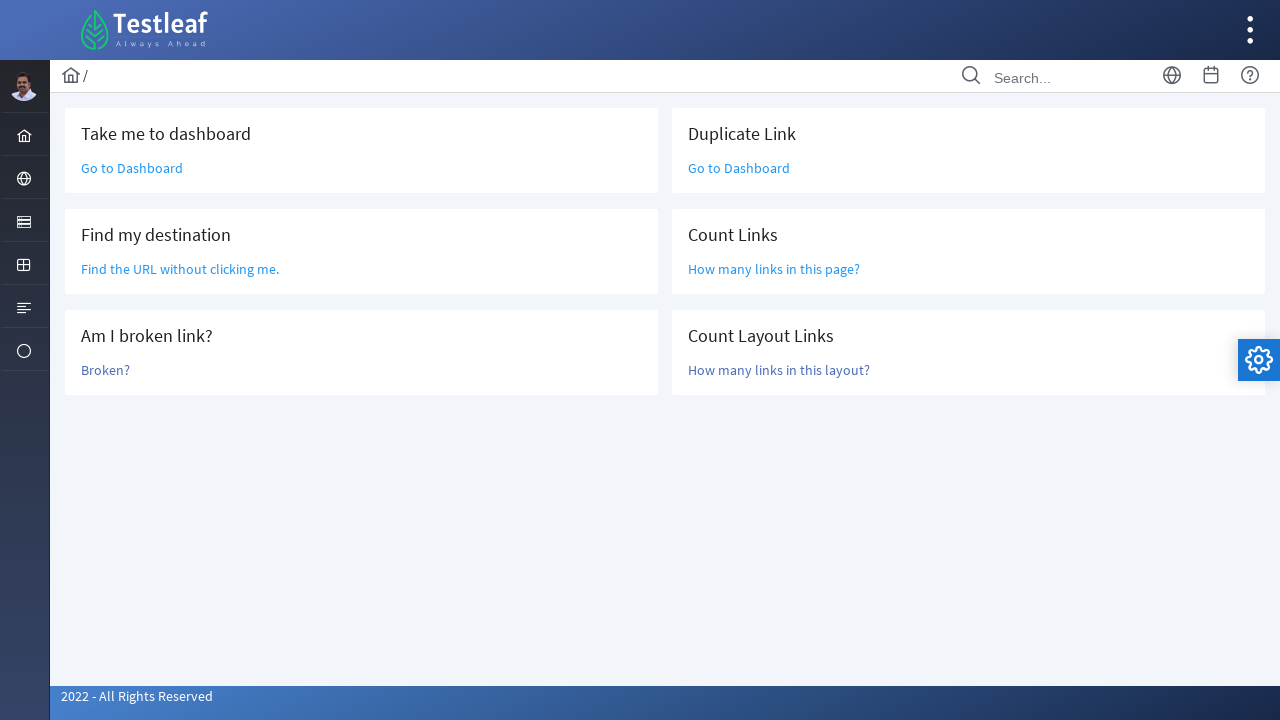

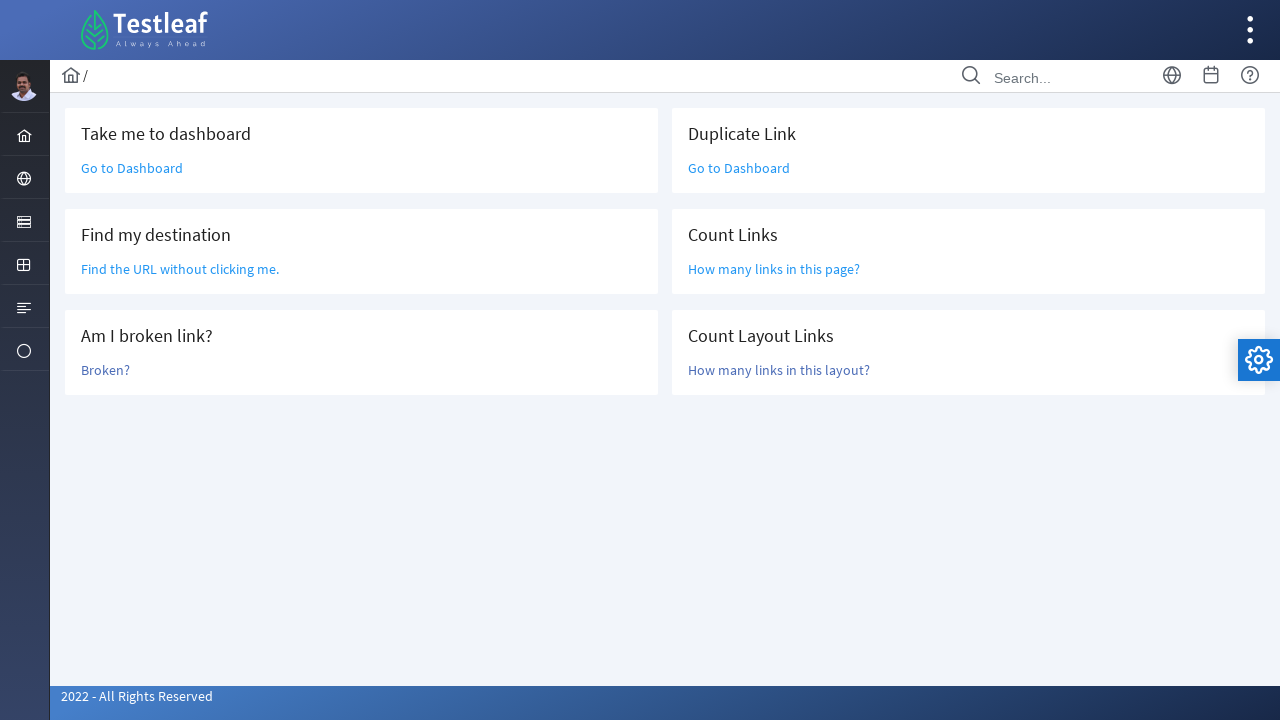